Tests double-click functionality by navigating to Elements section, clicking Buttons, and performing a double-click action to verify the success message appears

Starting URL: https://demoqa.com/

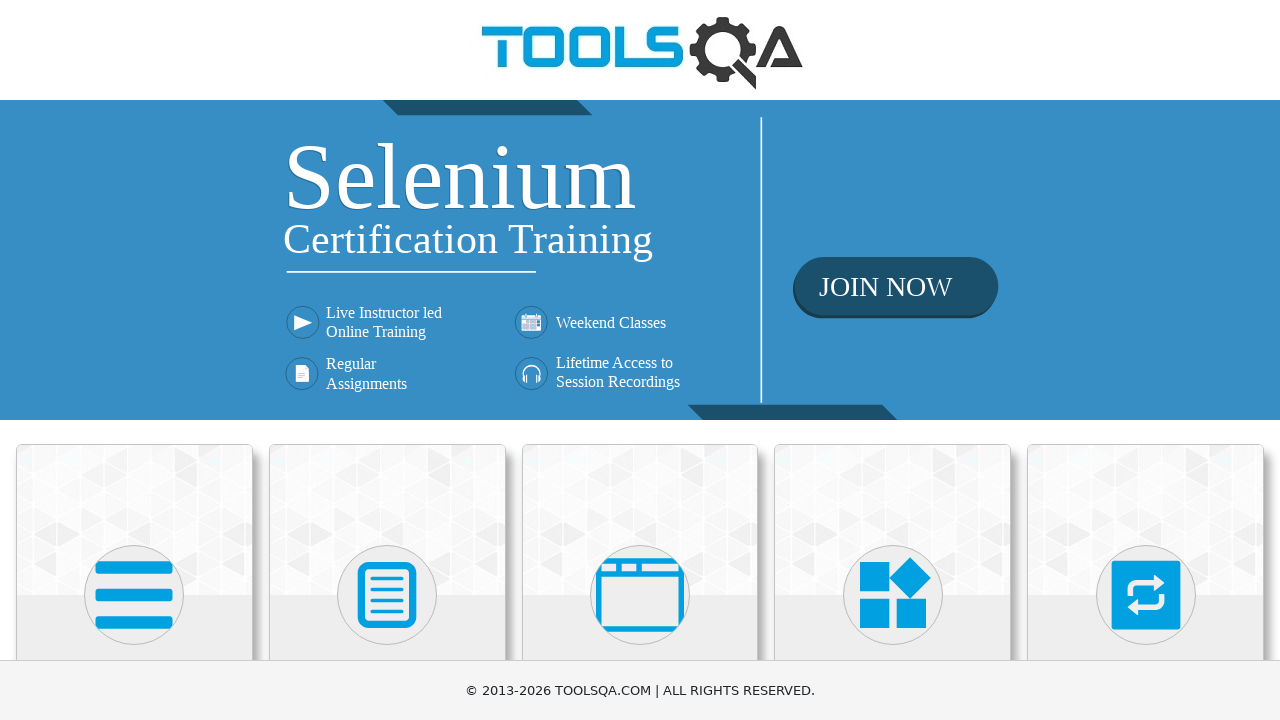

Clicked on Elements card at (134, 360) on xpath=//h5[text()='Elements']
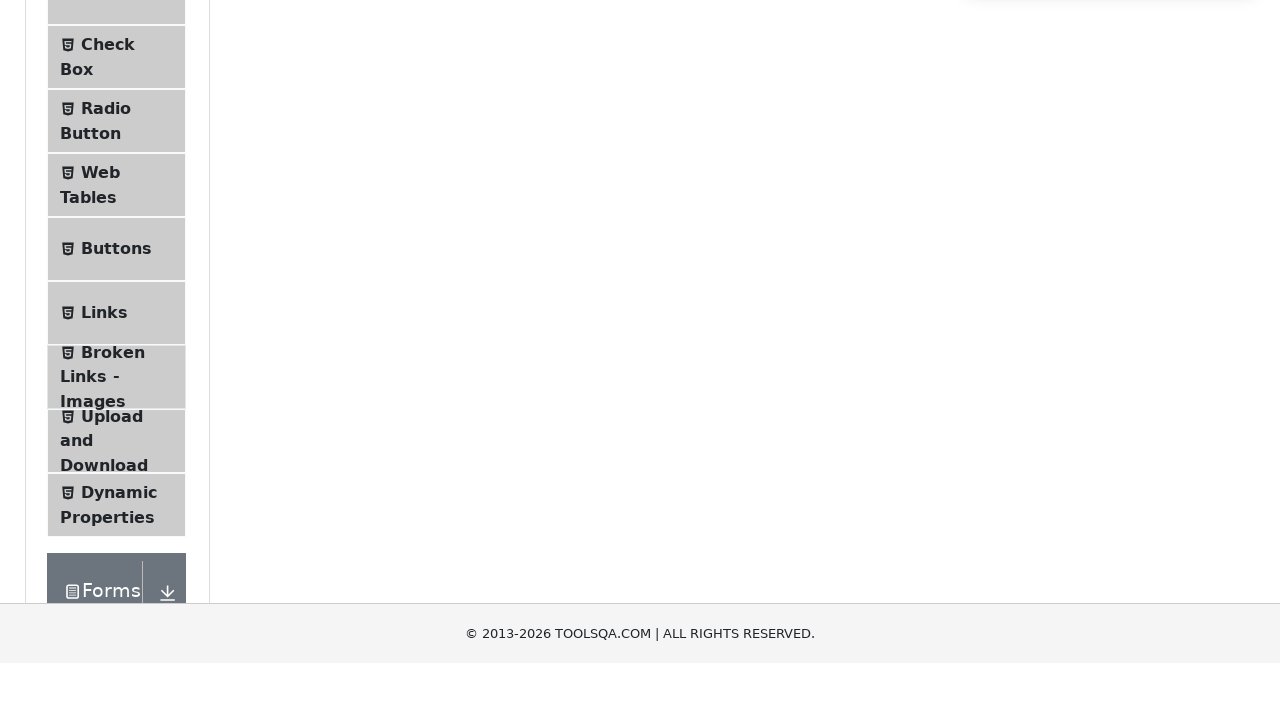

Clicked on Buttons menu item at (116, 517) on xpath=//span[text() = 'Buttons']
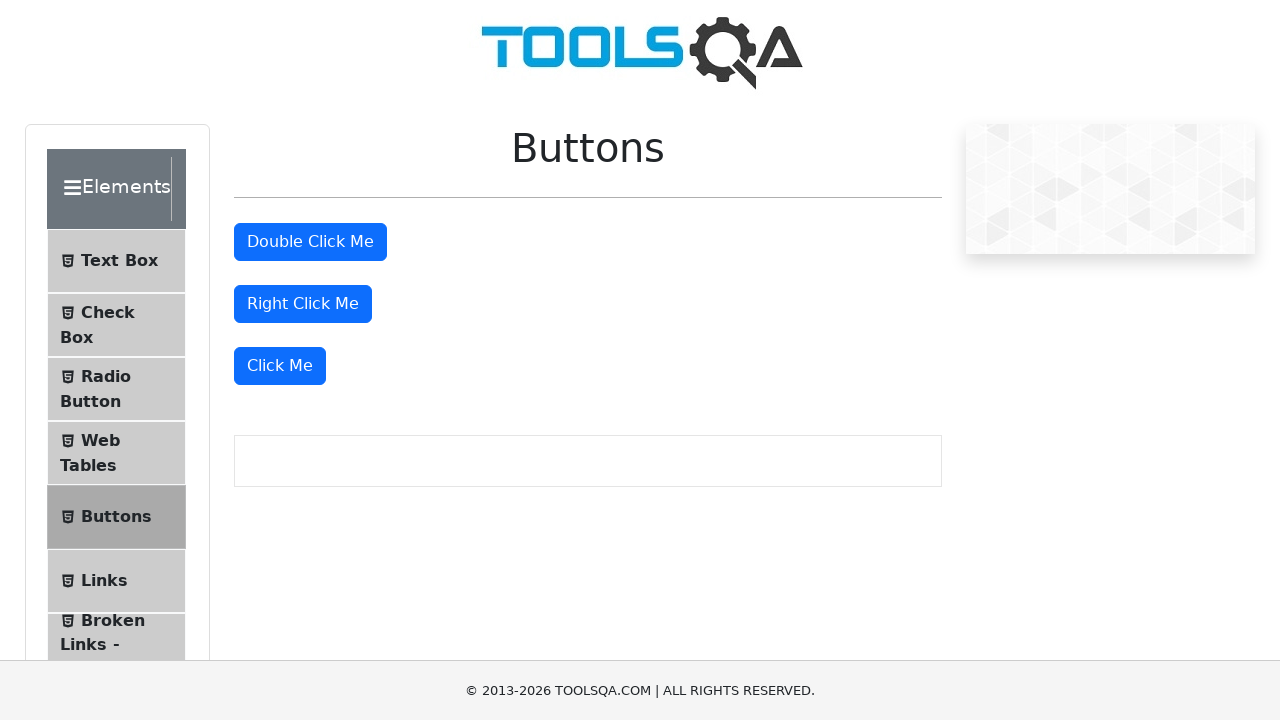

Performed double-click action on double-click button at (310, 242) on #doubleClickBtn
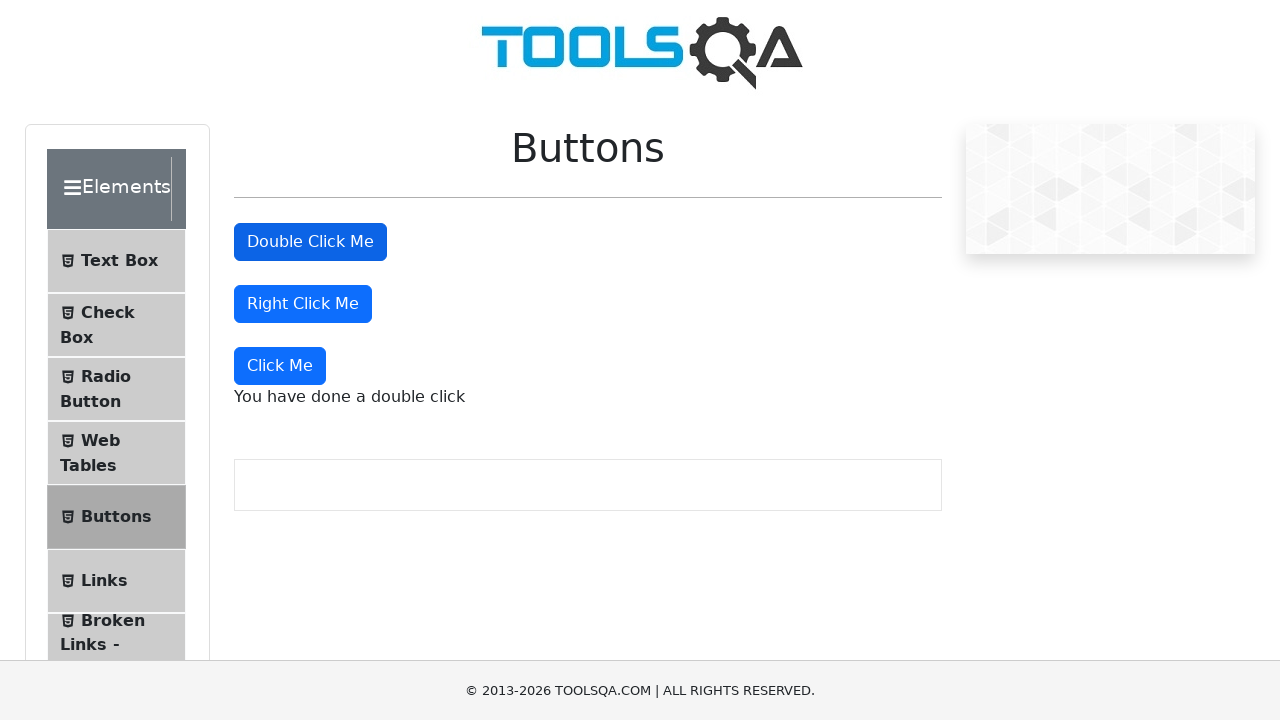

Double-click success message appeared
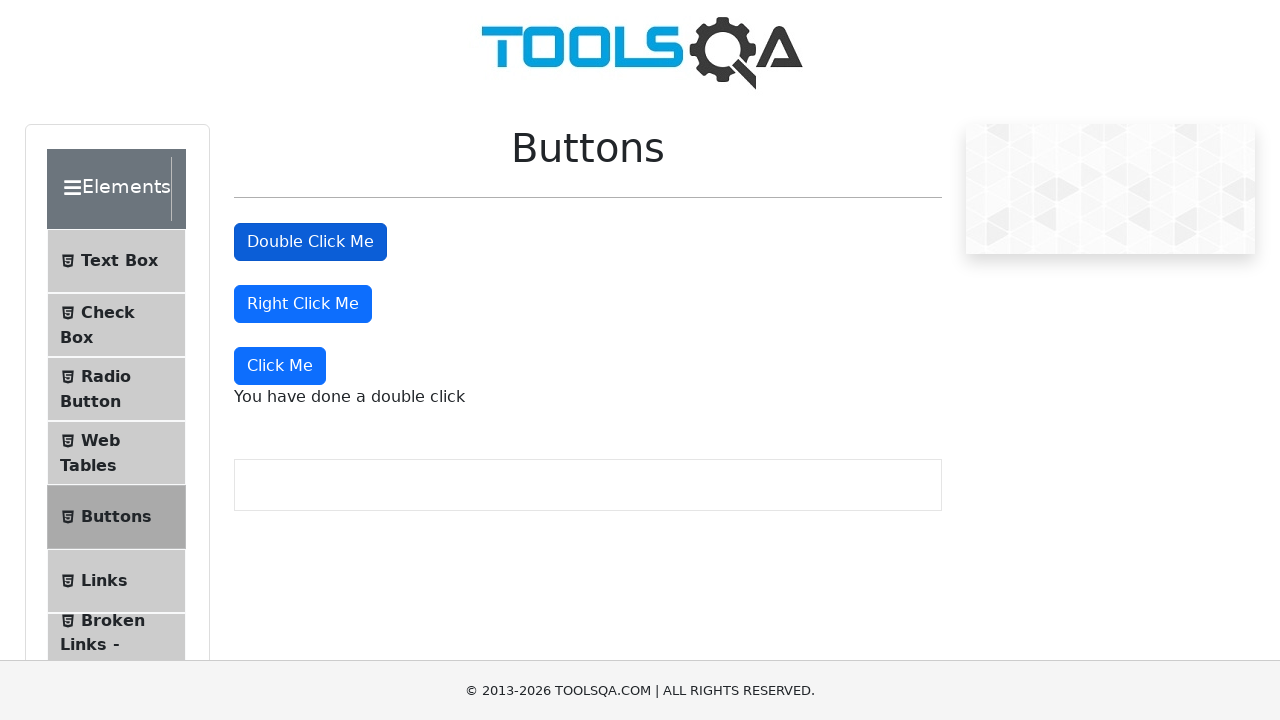

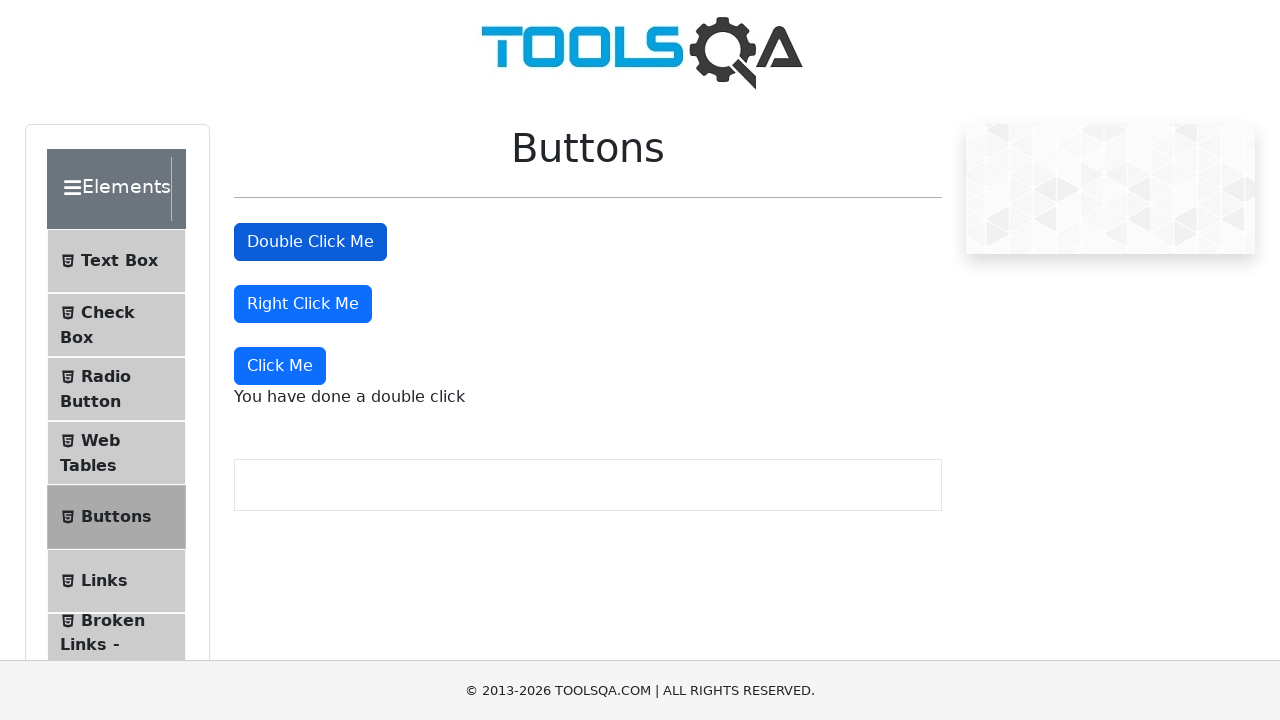